Tests sorting the Due column in ascending order by clicking the column header and verifying the values are sorted correctly

Starting URL: http://the-internet.herokuapp.com/tables

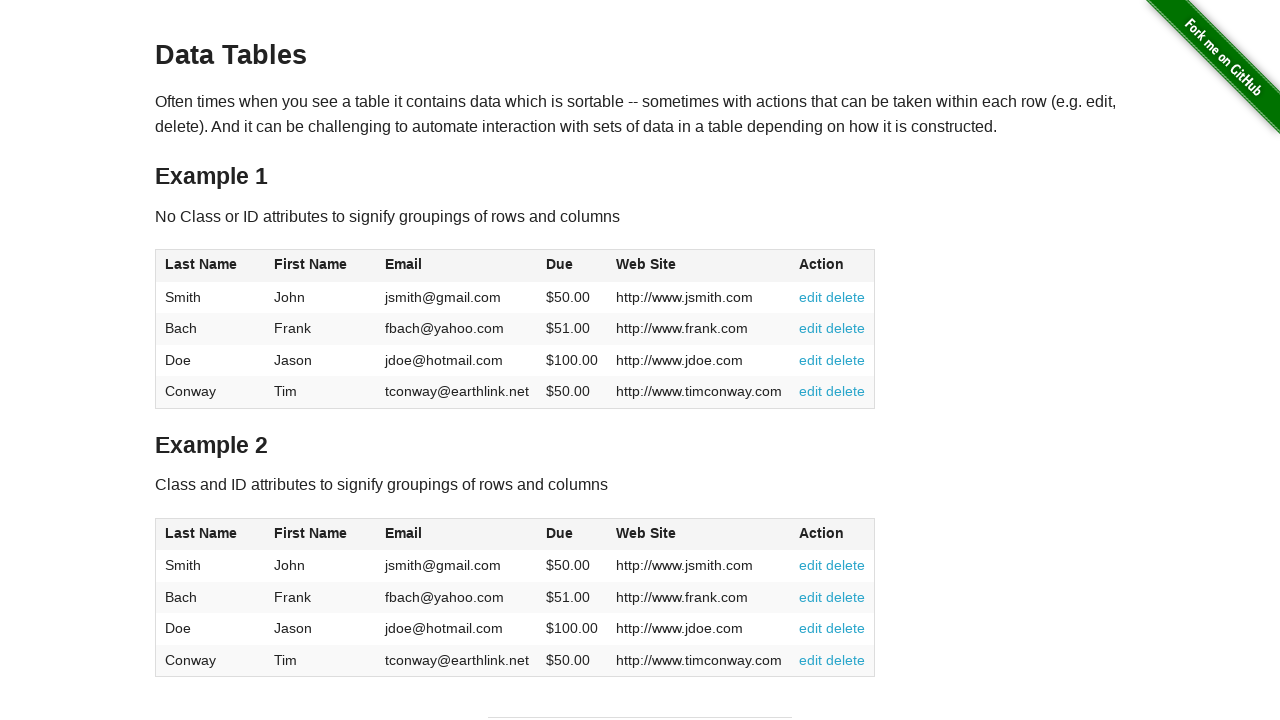

Clicked Due column header to sort in ascending order at (572, 266) on #table1 thead tr th:nth-of-type(4)
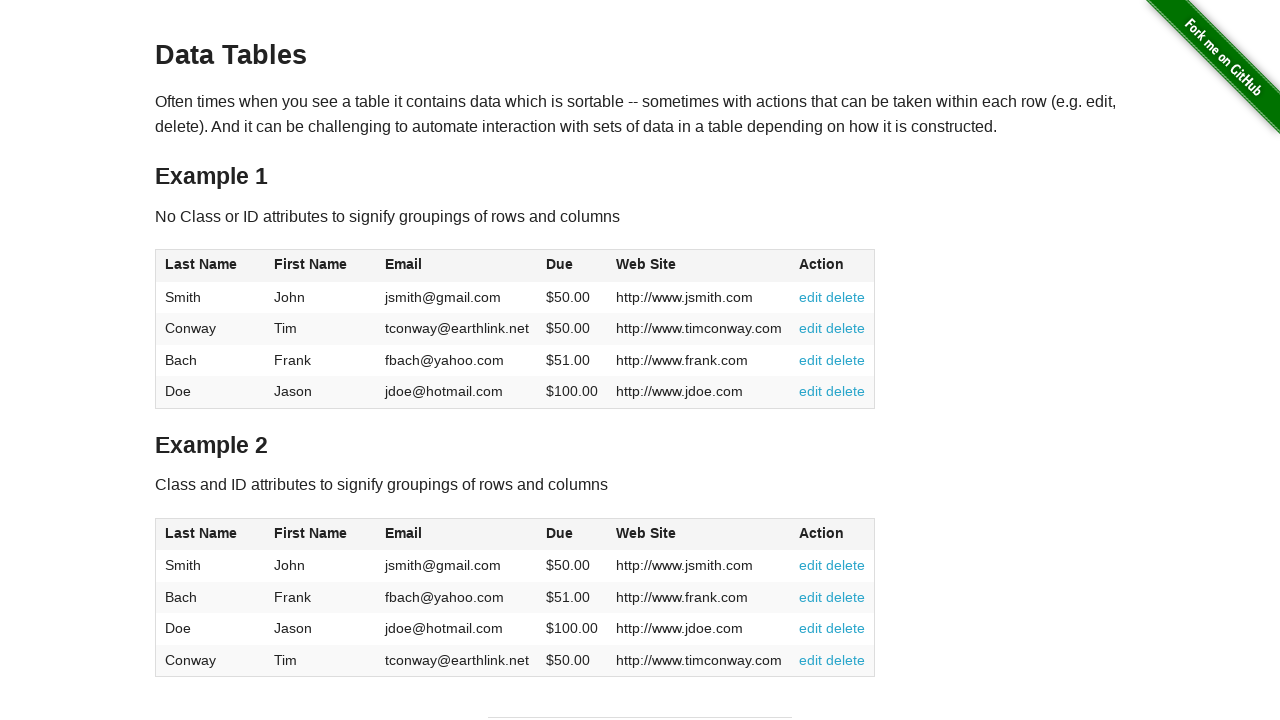

Verified Due column values are visible in table body
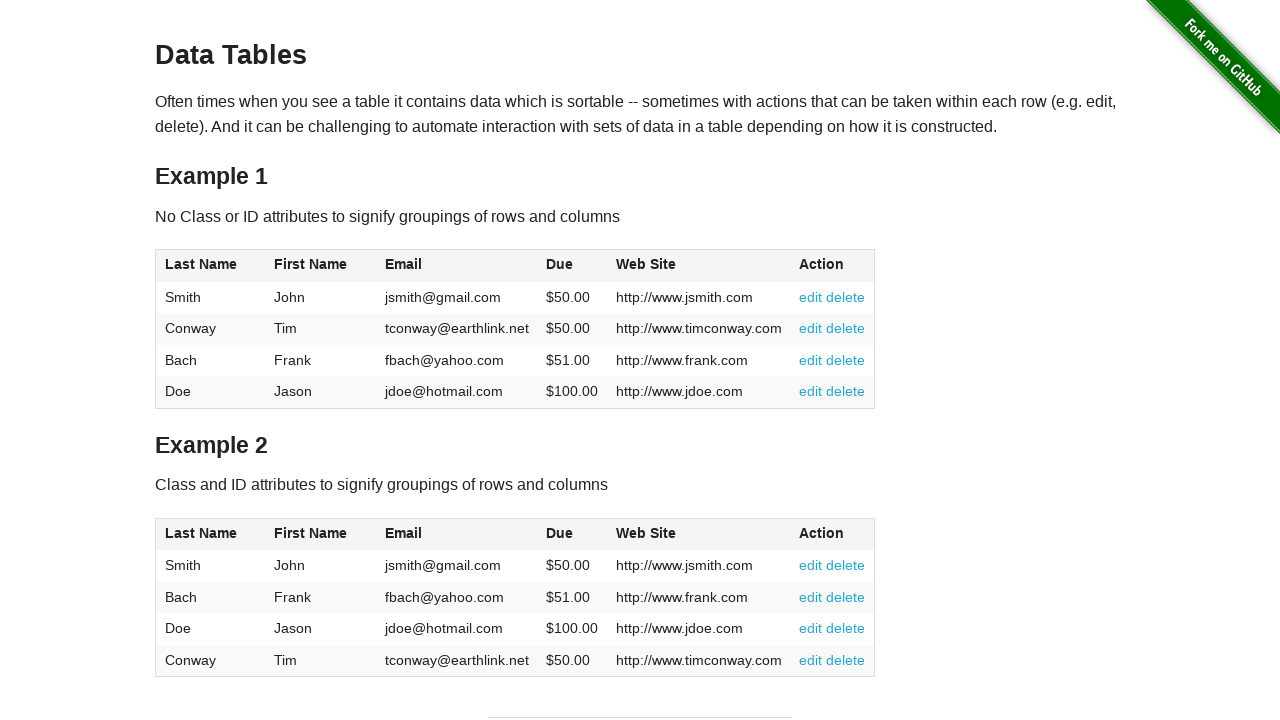

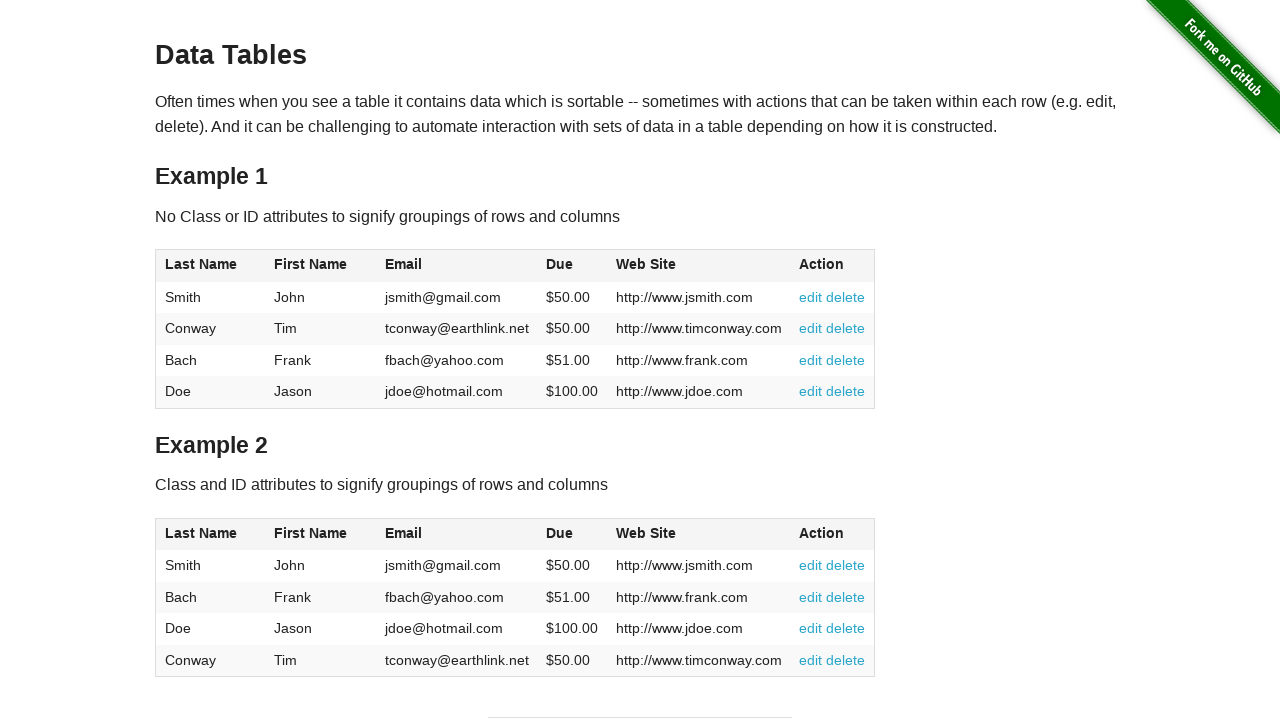